Tests handling of delayed JavaScript alert that appears after 5 seconds

Starting URL: https://demoqa.com/alerts

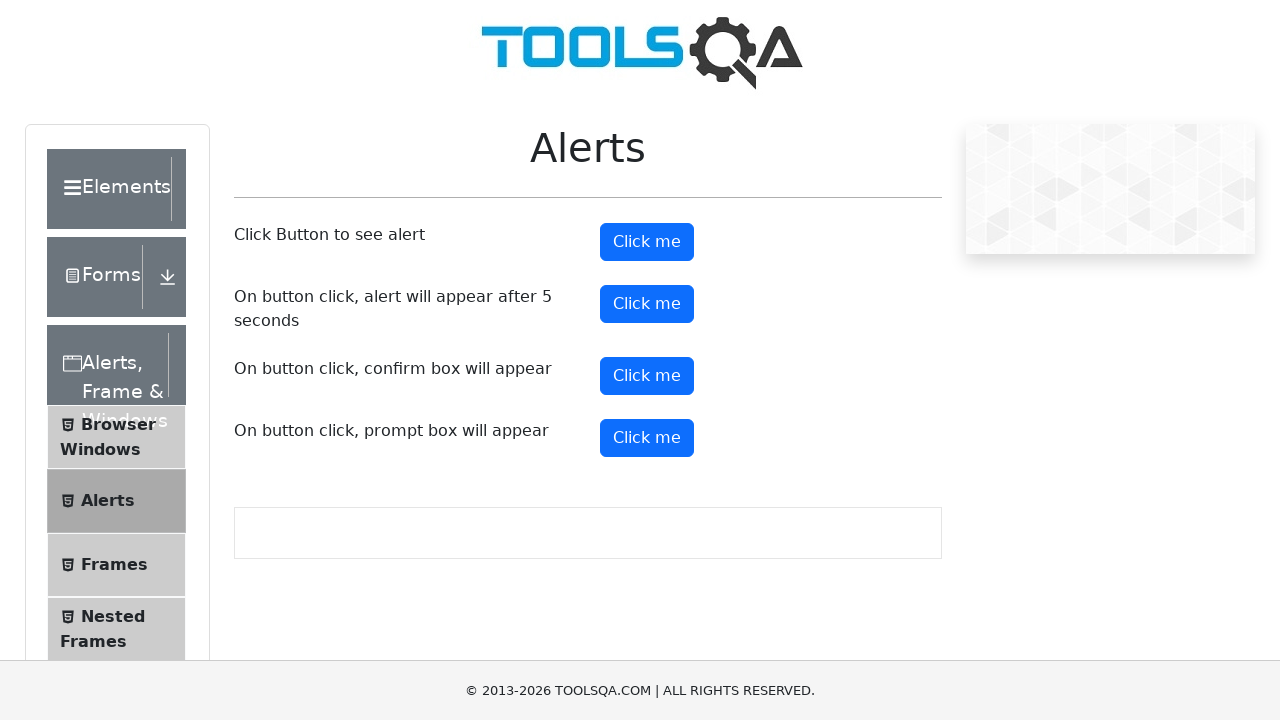

Set up dialog handler to automatically accept alerts
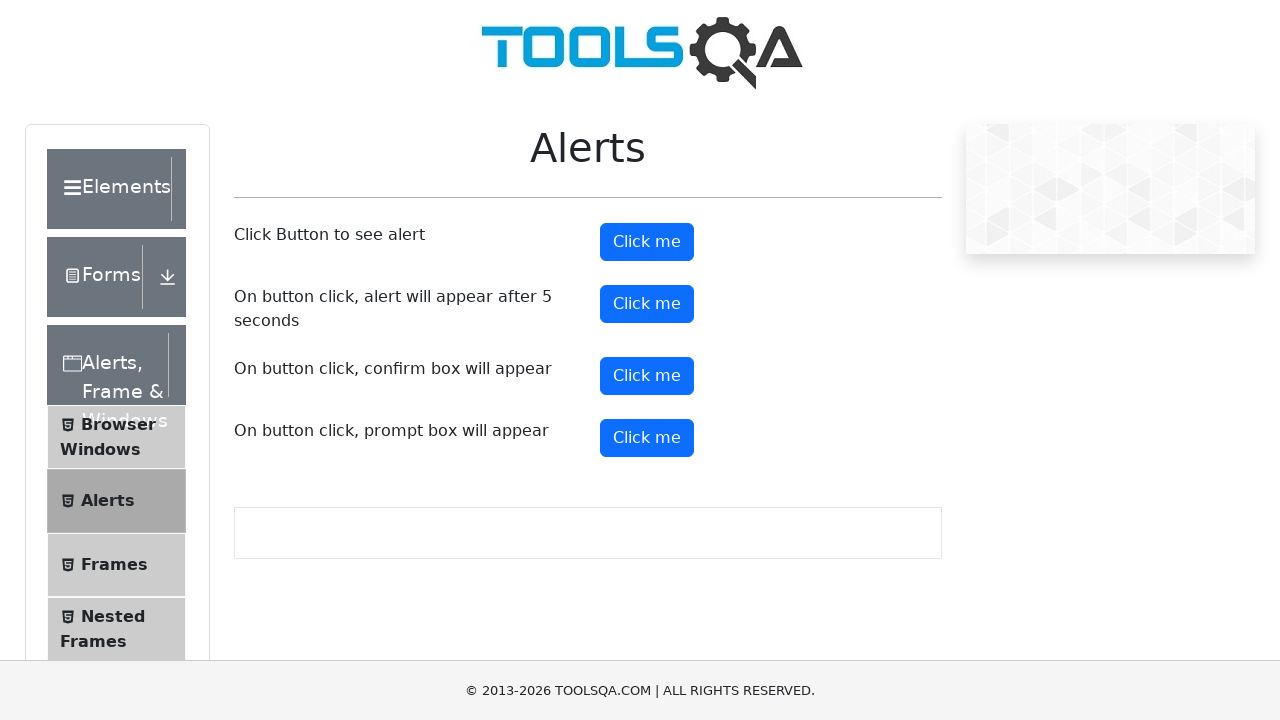

Clicked timer alert button to trigger delayed JavaScript alert at (647, 304) on #timerAlertButton
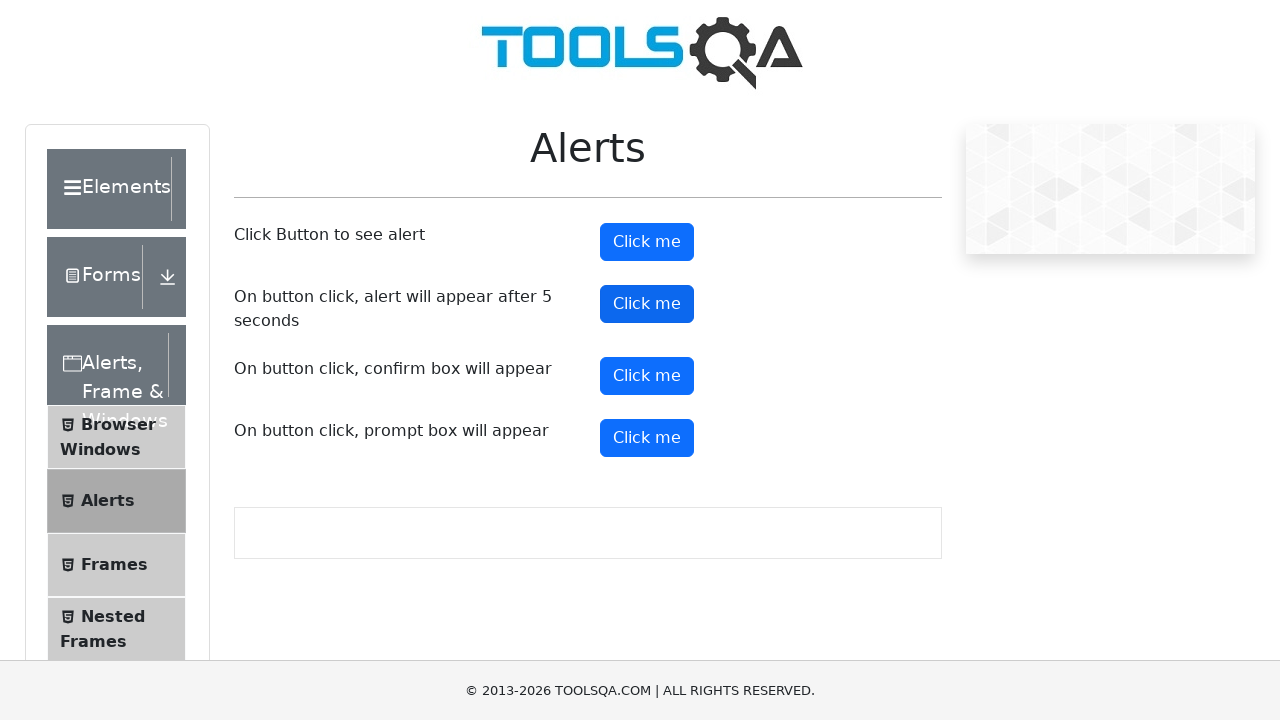

Waited 5.5 seconds for delayed alert to appear and be handled
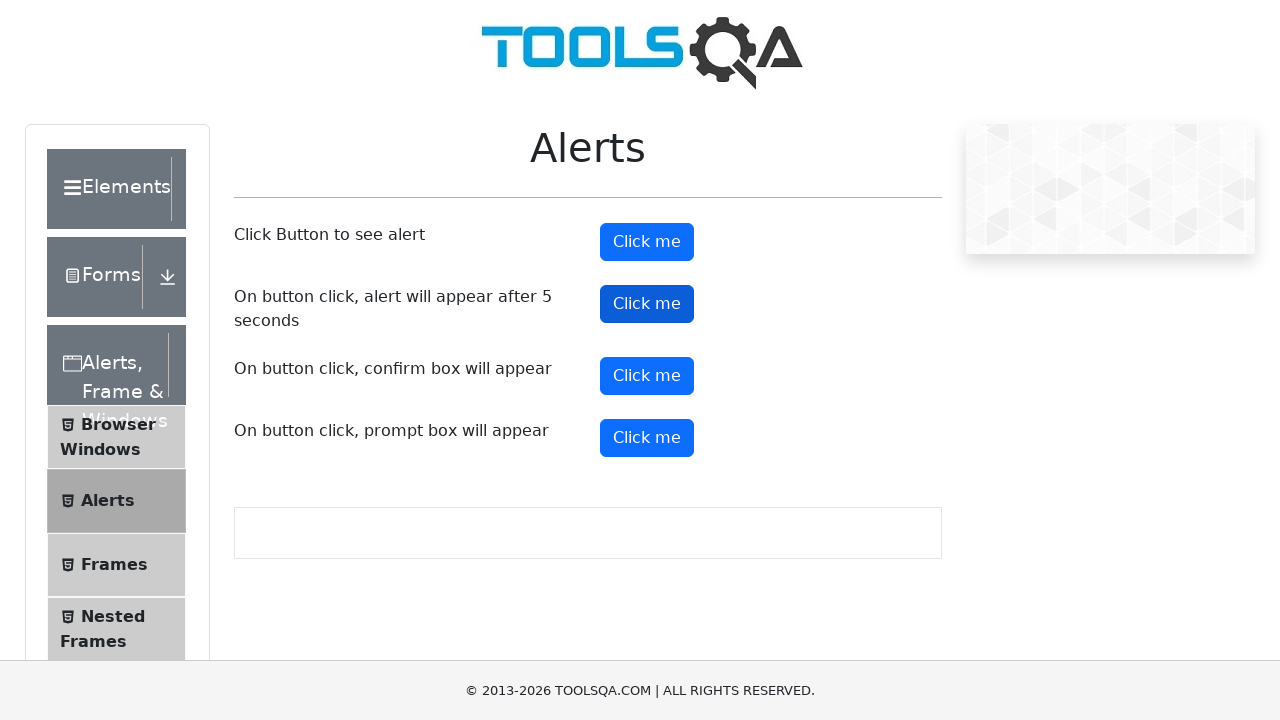

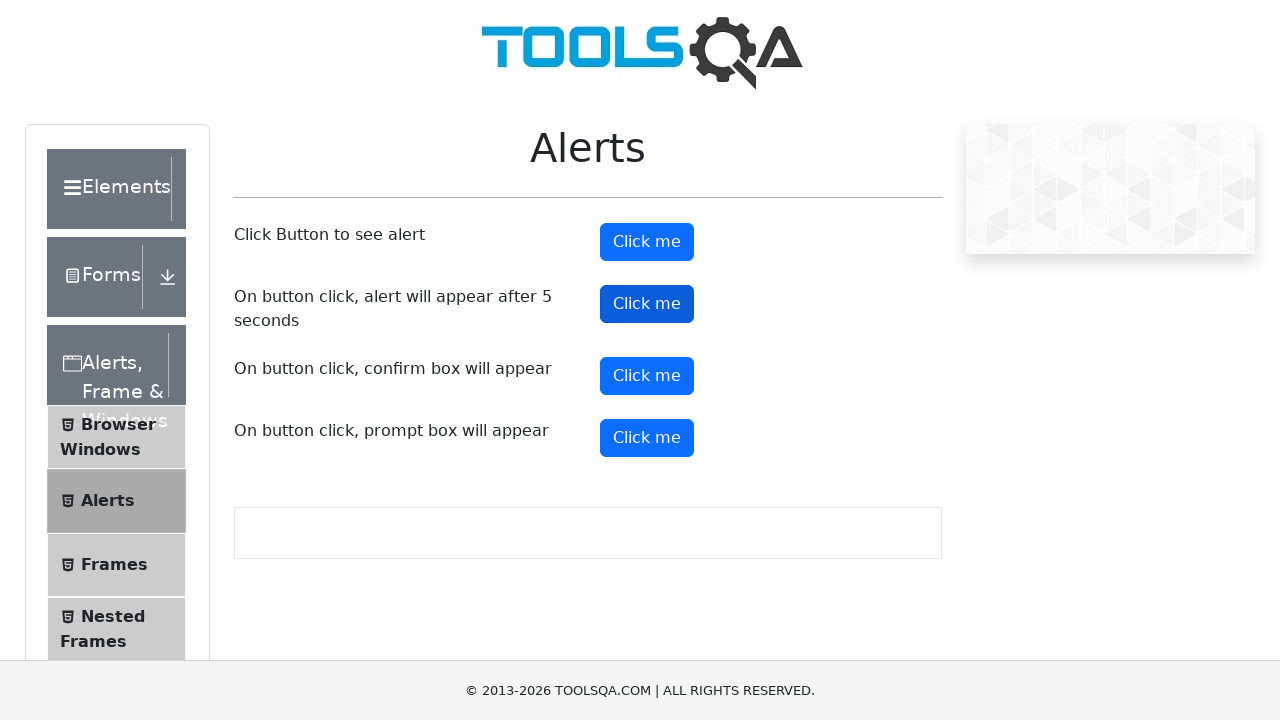